Opens the sign-in page and validates that the "Remember Me" checkbox element exists and checks its selection state

Starting URL: https://test.my-fork.com/

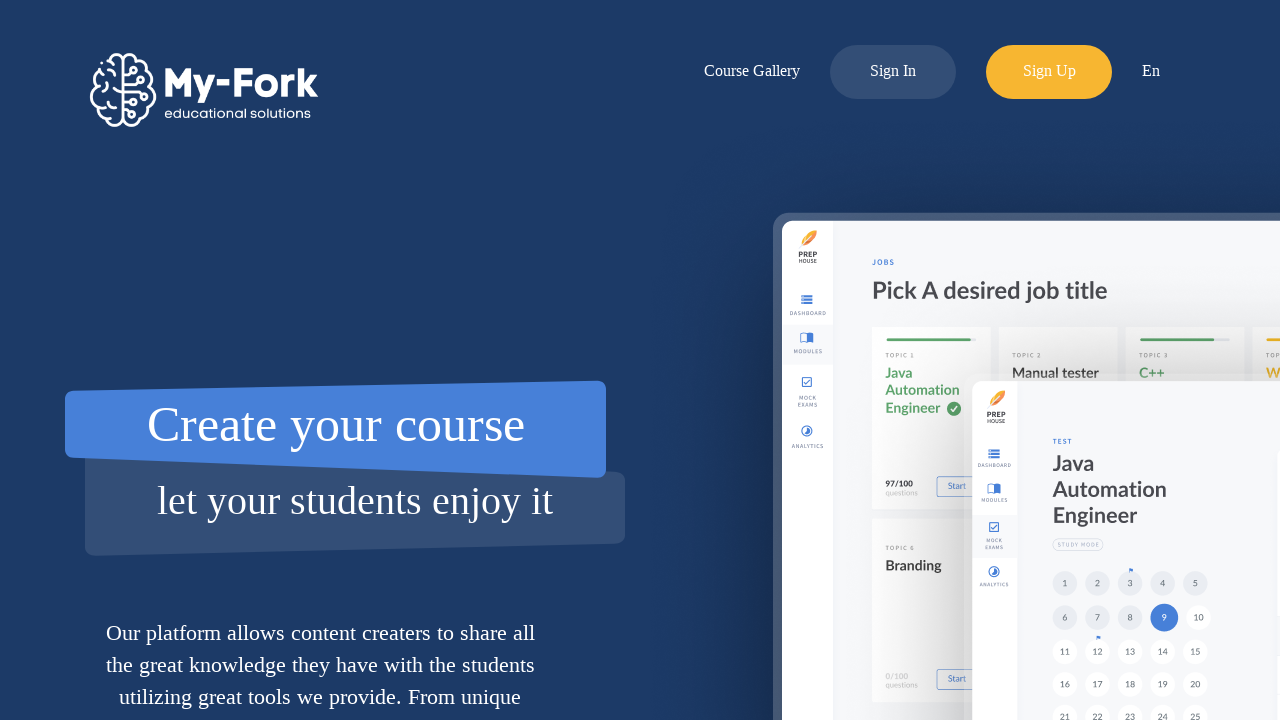

Clicked log-in button to open sign-in page at (893, 62) on div#log-in-button
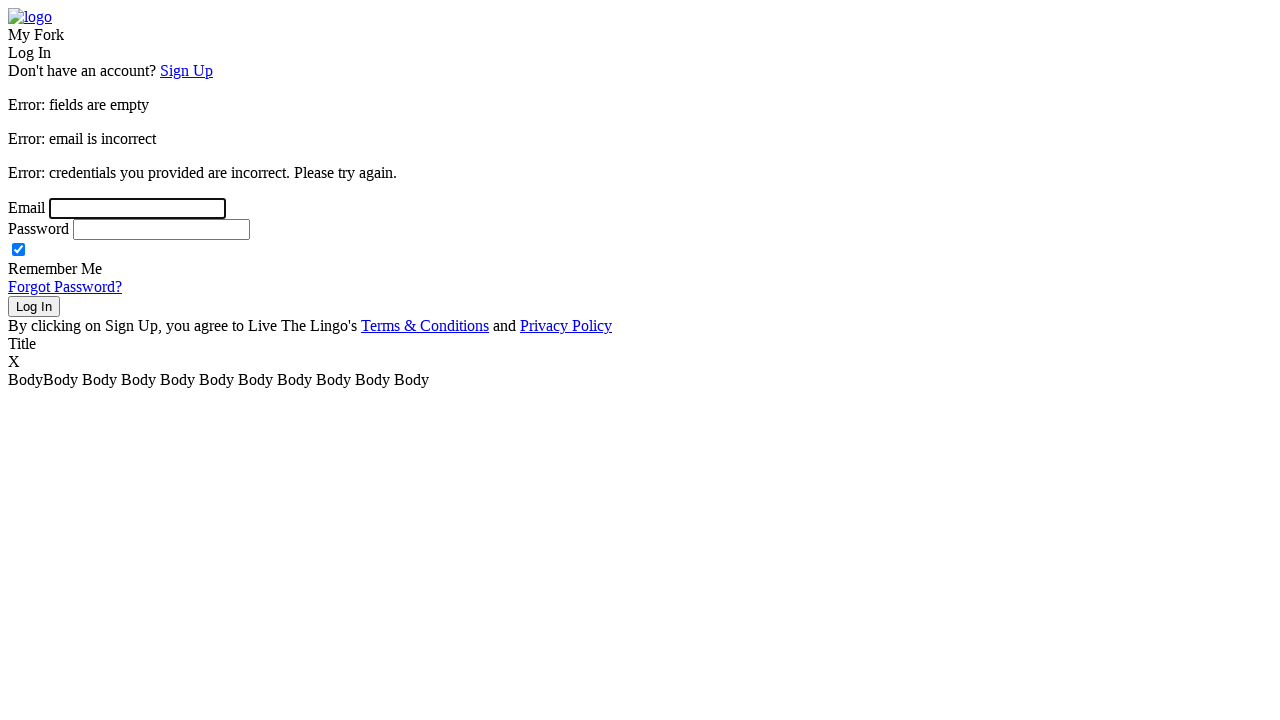

Remember Me checkbox element is now visible
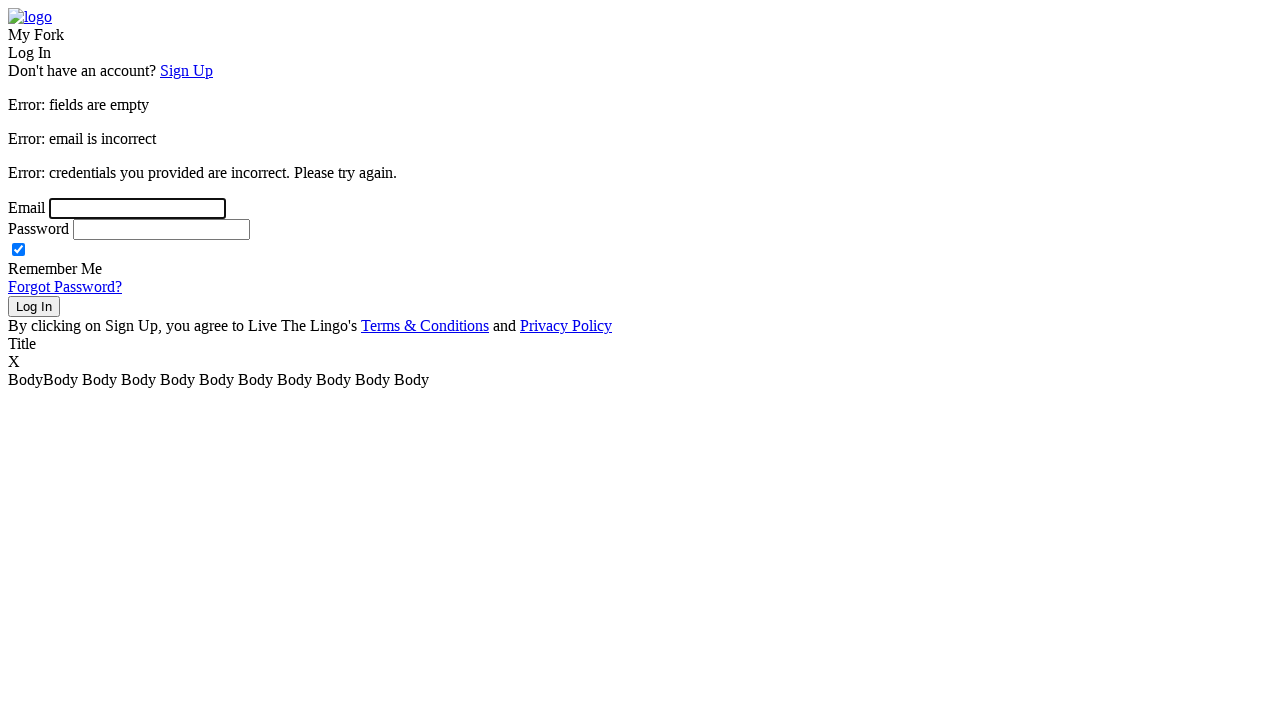

Validated Remember Me checkbox selection state
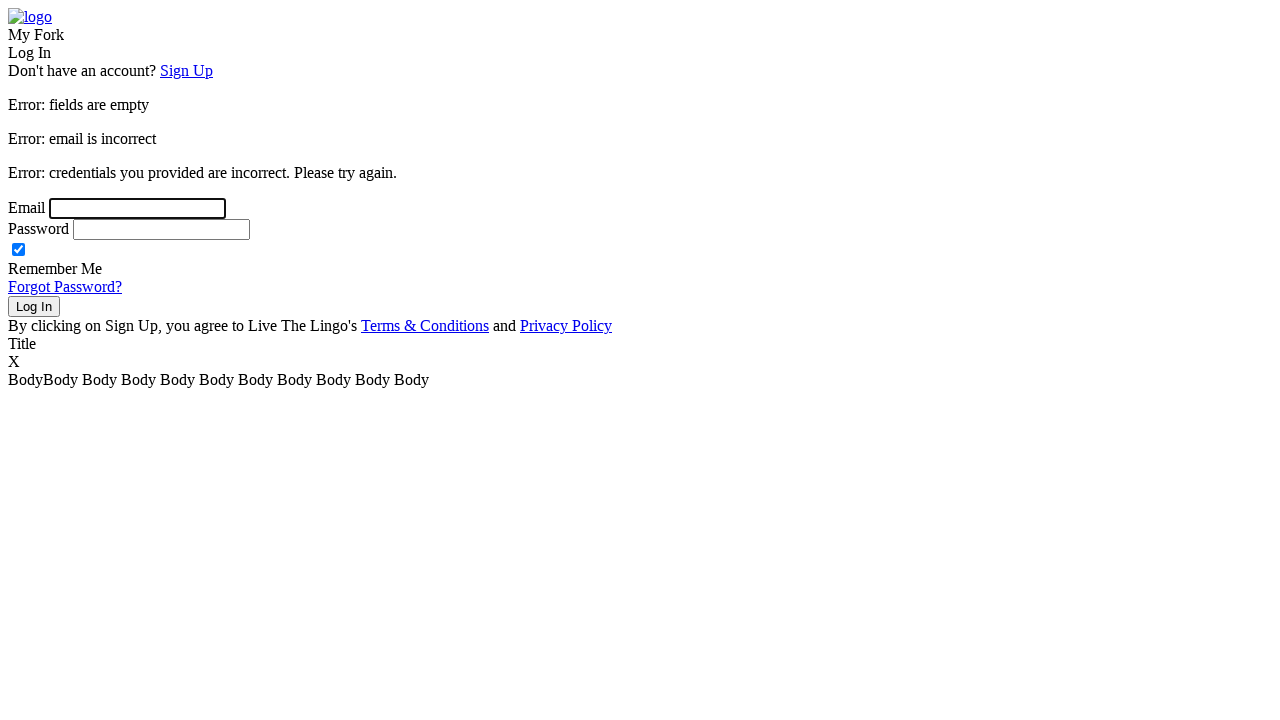

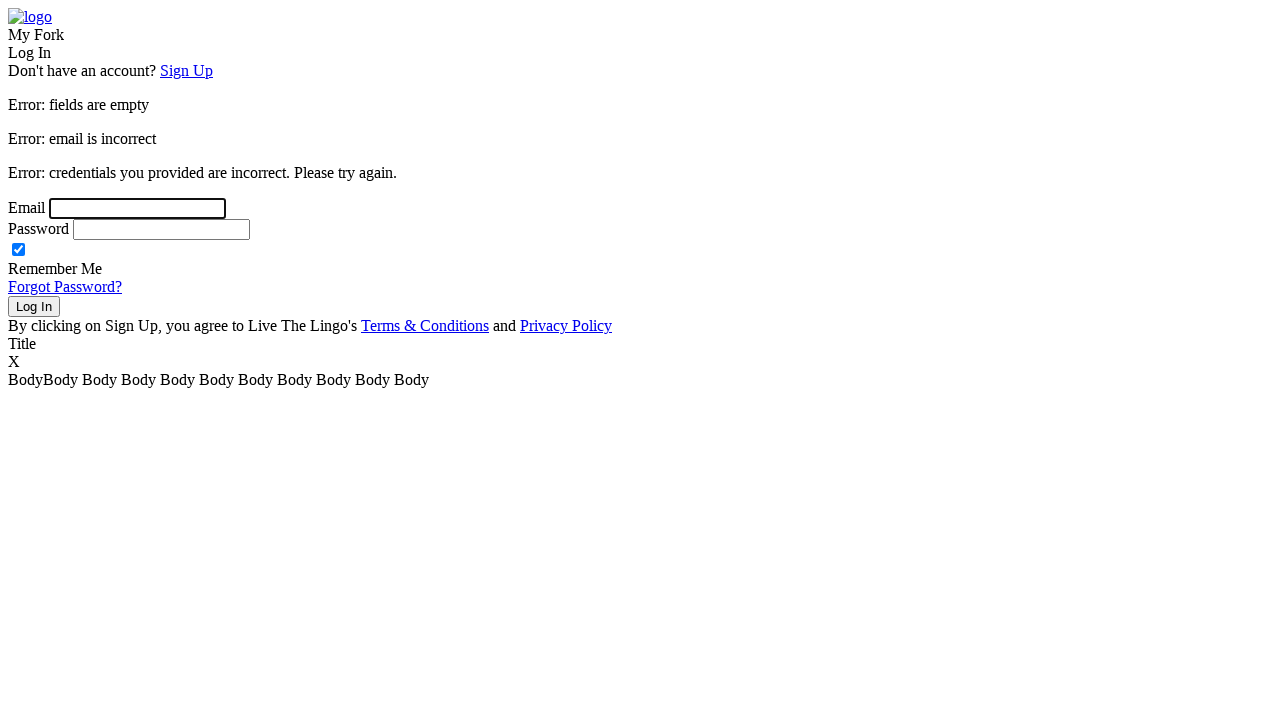